Navigates to Goibibo website and performs various browser navigation actions including forward, back, and refresh

Starting URL: https://www.goibibo.com

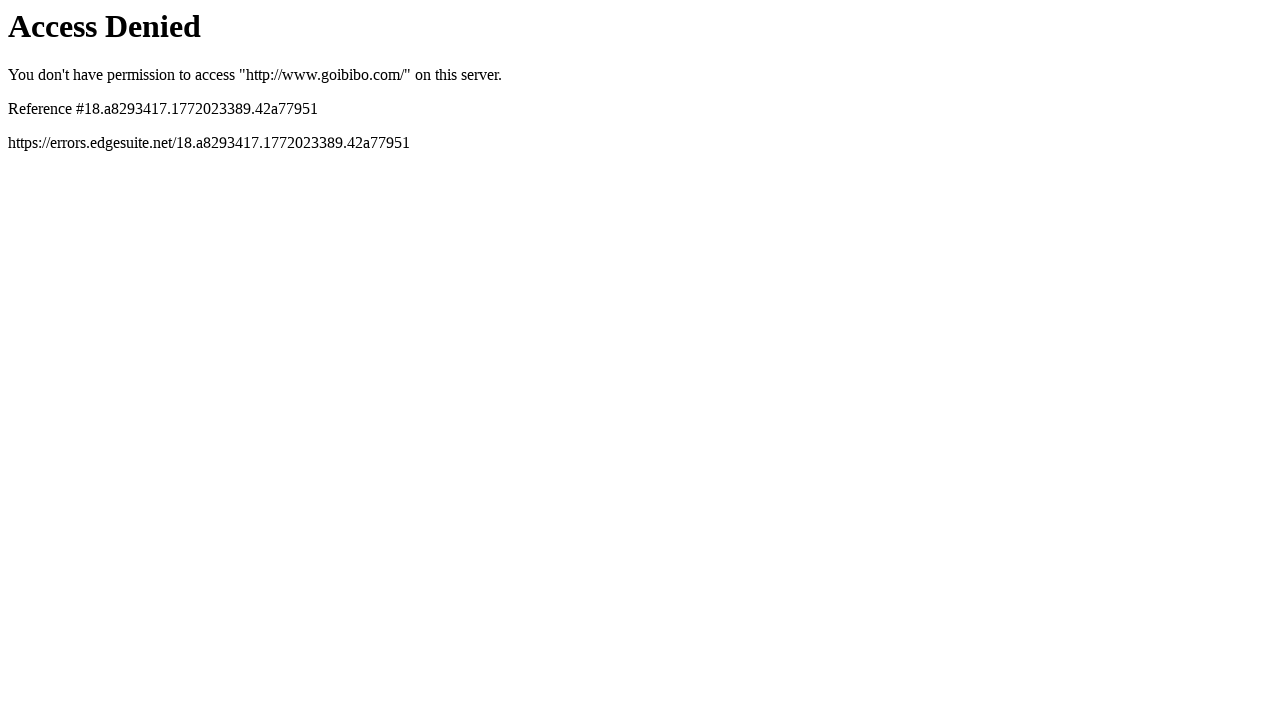

Retrieved current page URL
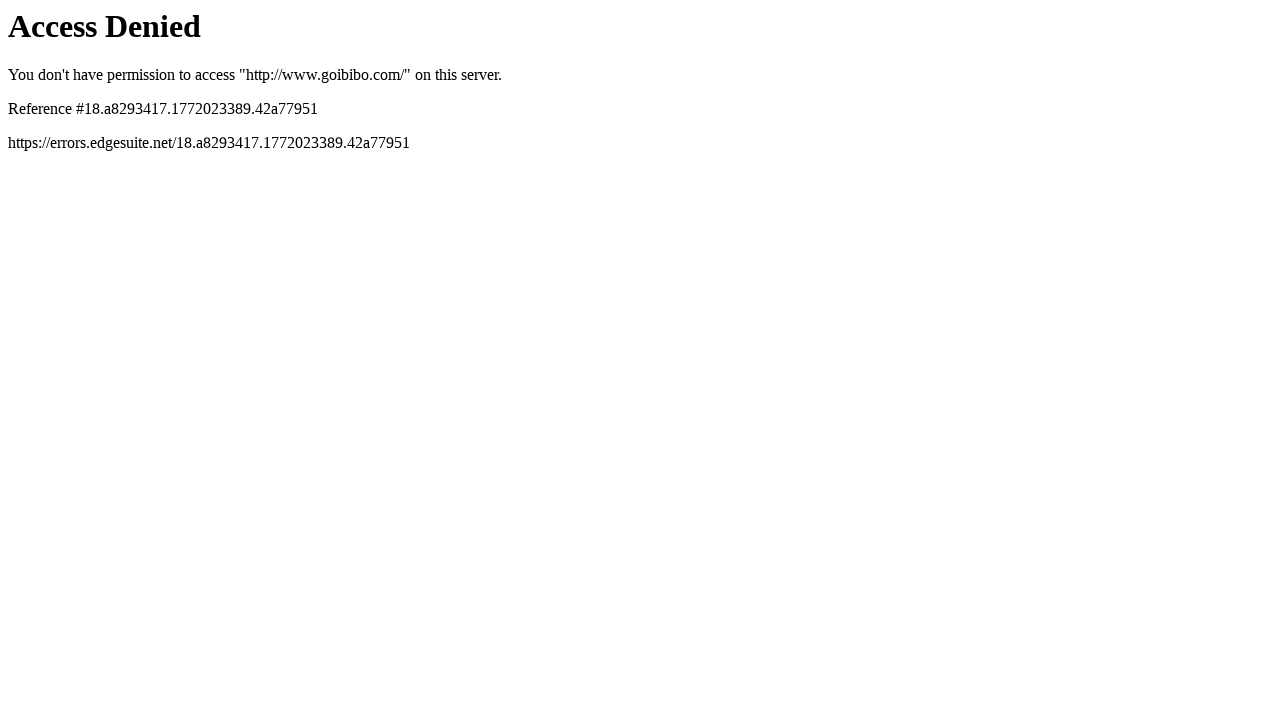

Retrieved current page title
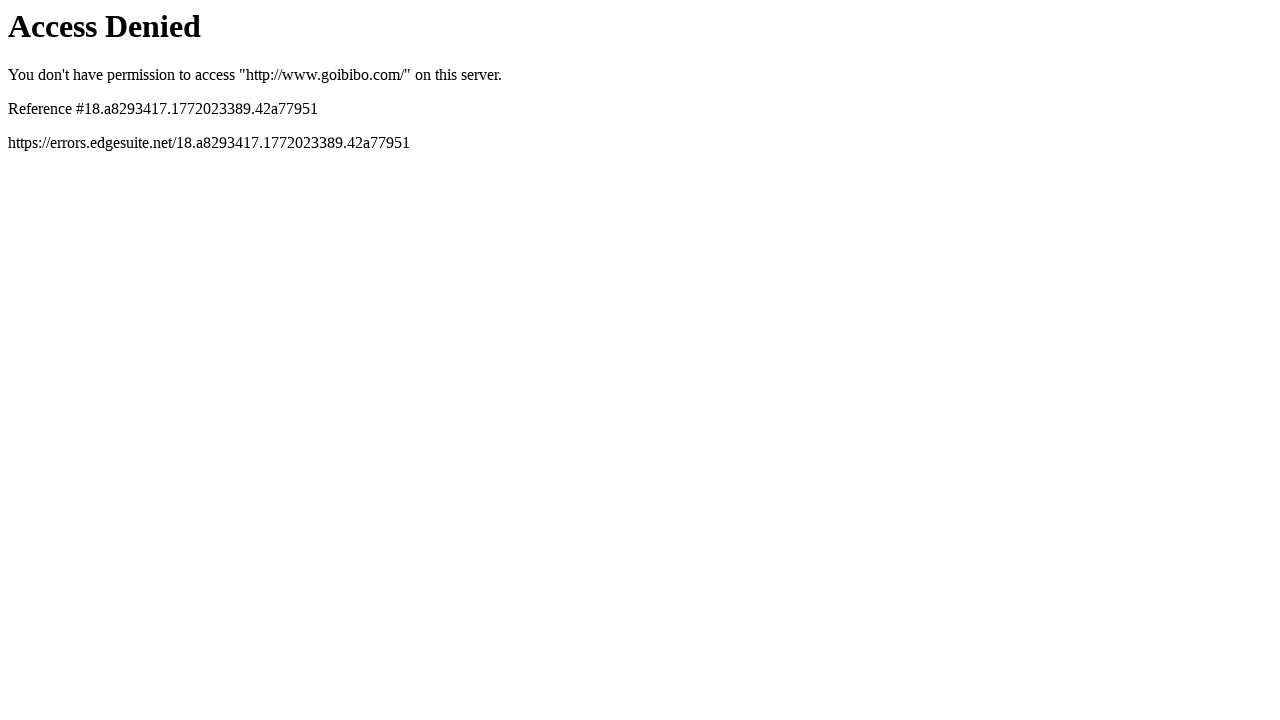

Attempted to navigate forward in browser history
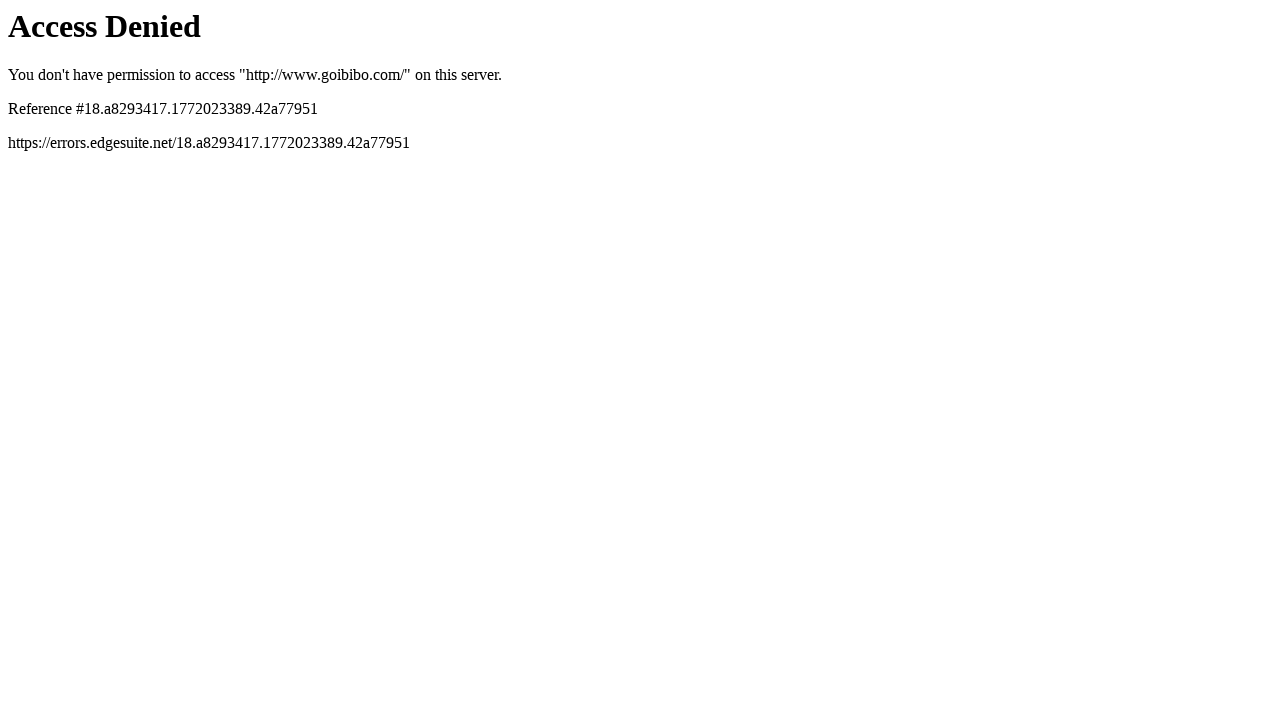

Navigated back to previous page in browser history
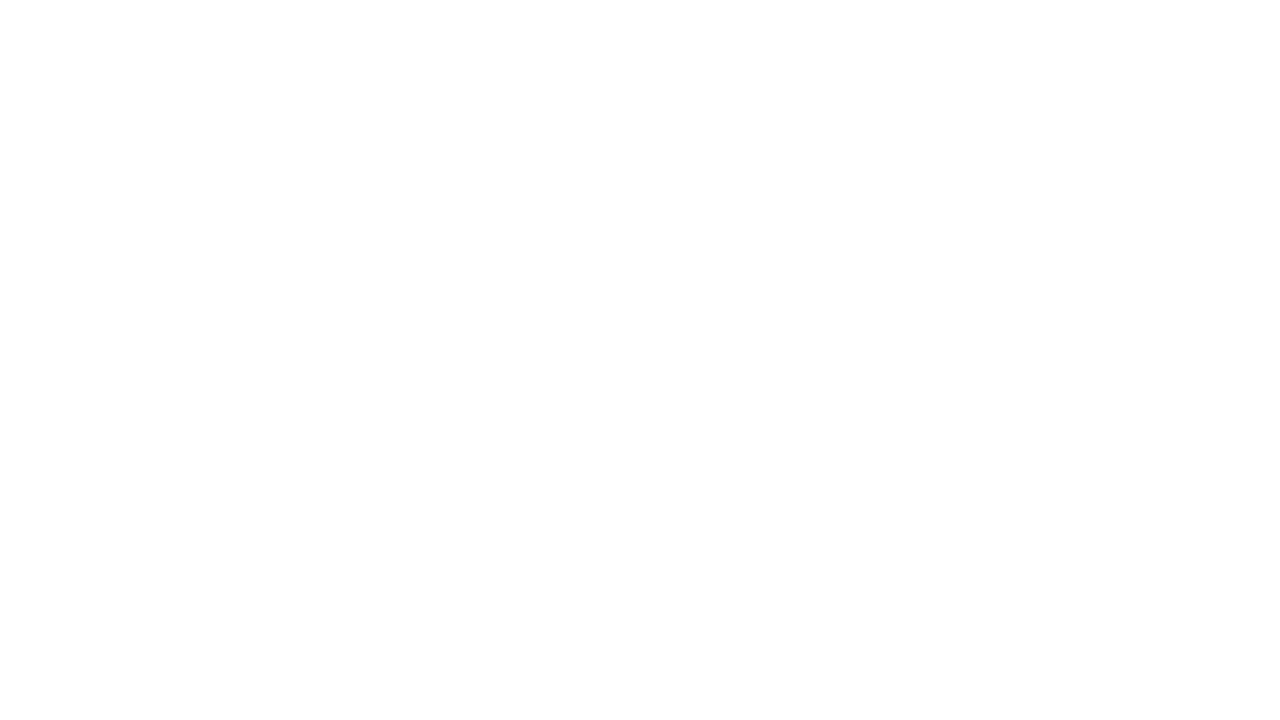

Refreshed the current page
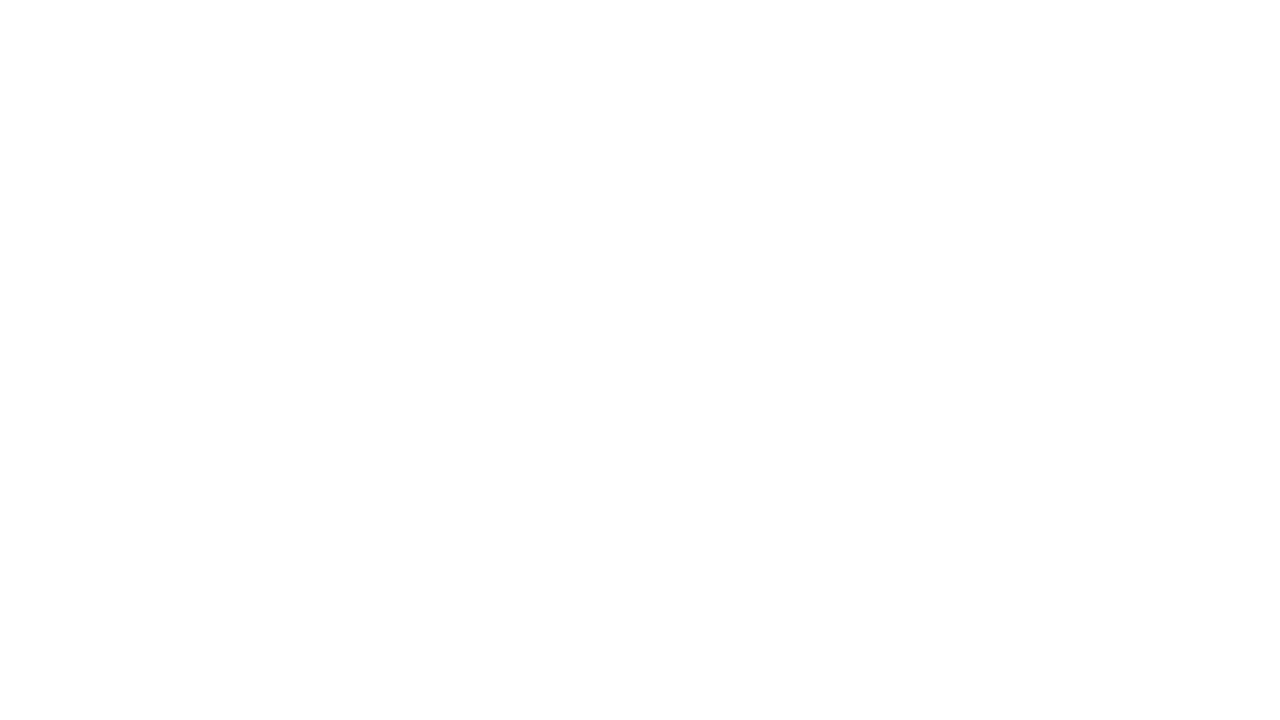

Navigated to Goibibo hotels page
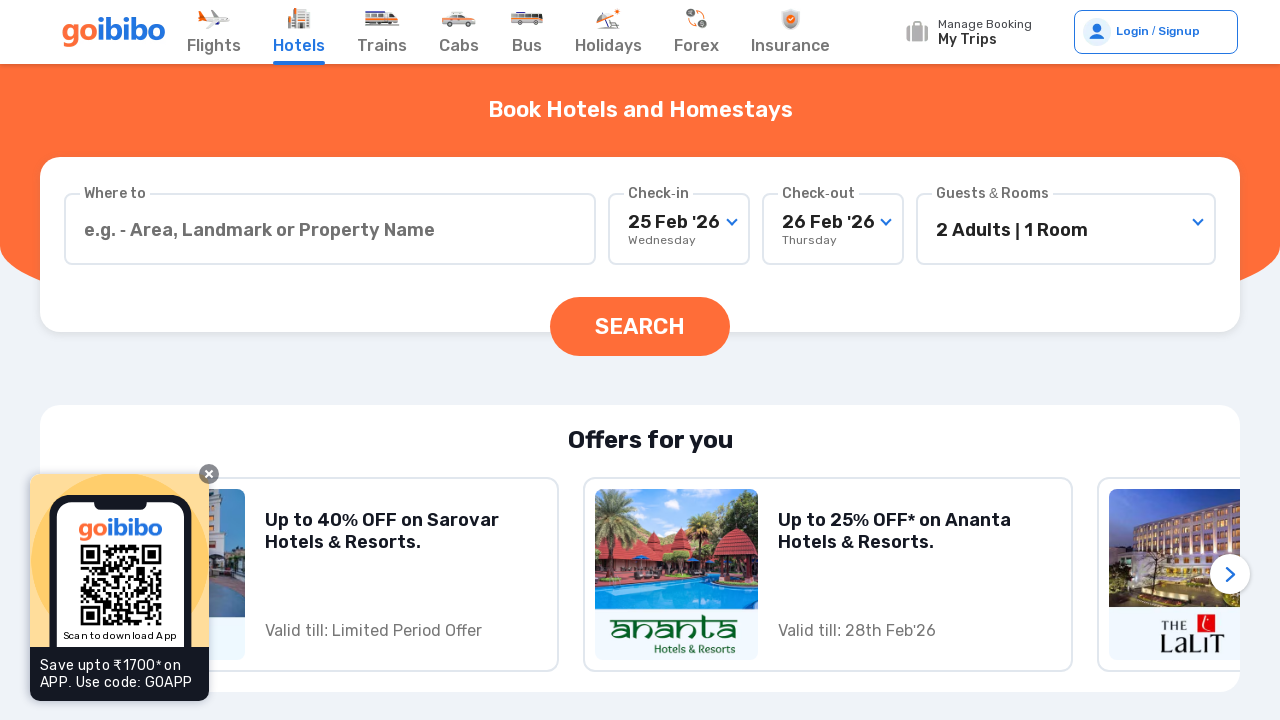

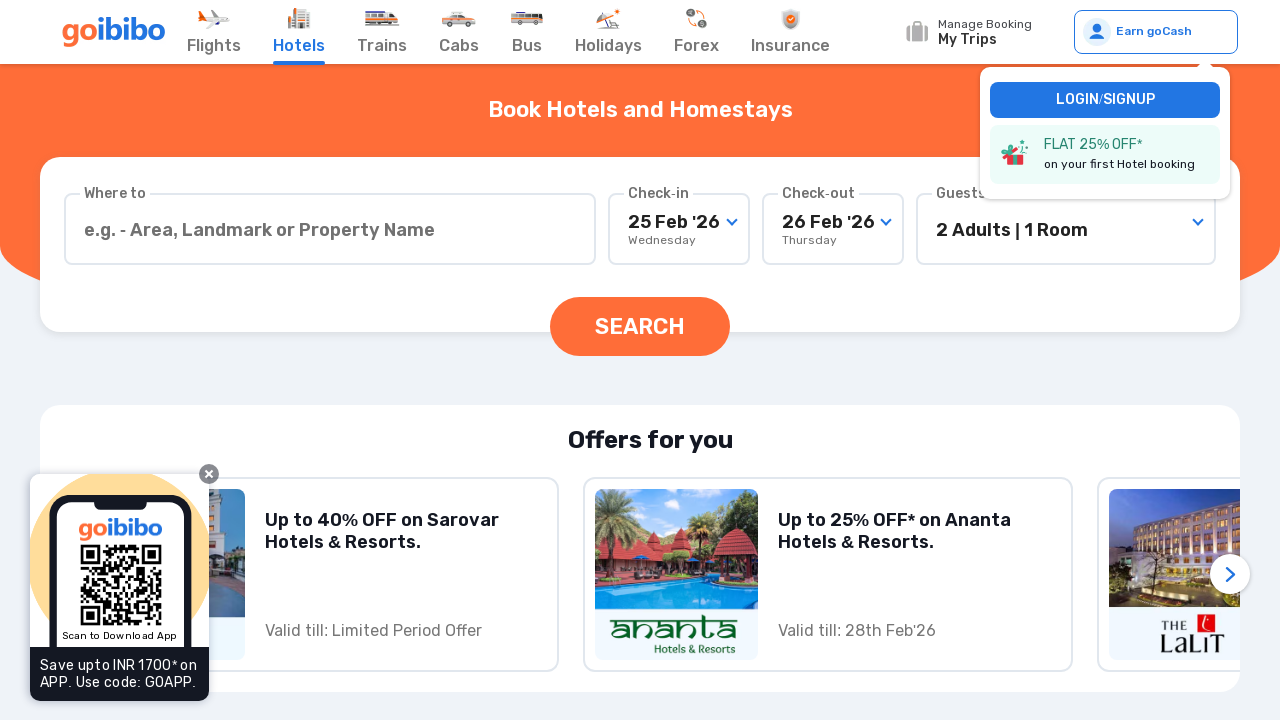